Tests multi-window handling by navigating to the windows example page, opening a new window, switching between windows, and reading content from both.

Starting URL: https://the-internet.herokuapp.com/

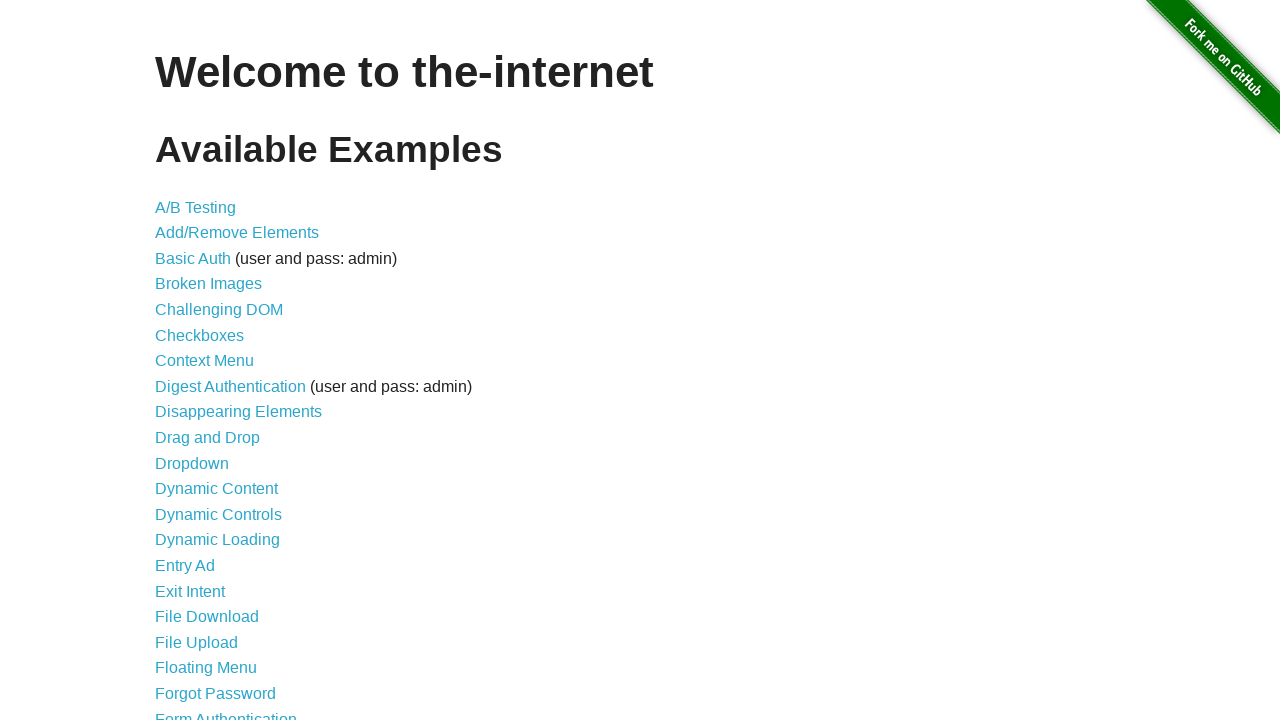

Clicked on the Windows link to navigate to windows example page at (218, 369) on a[href='/windows']
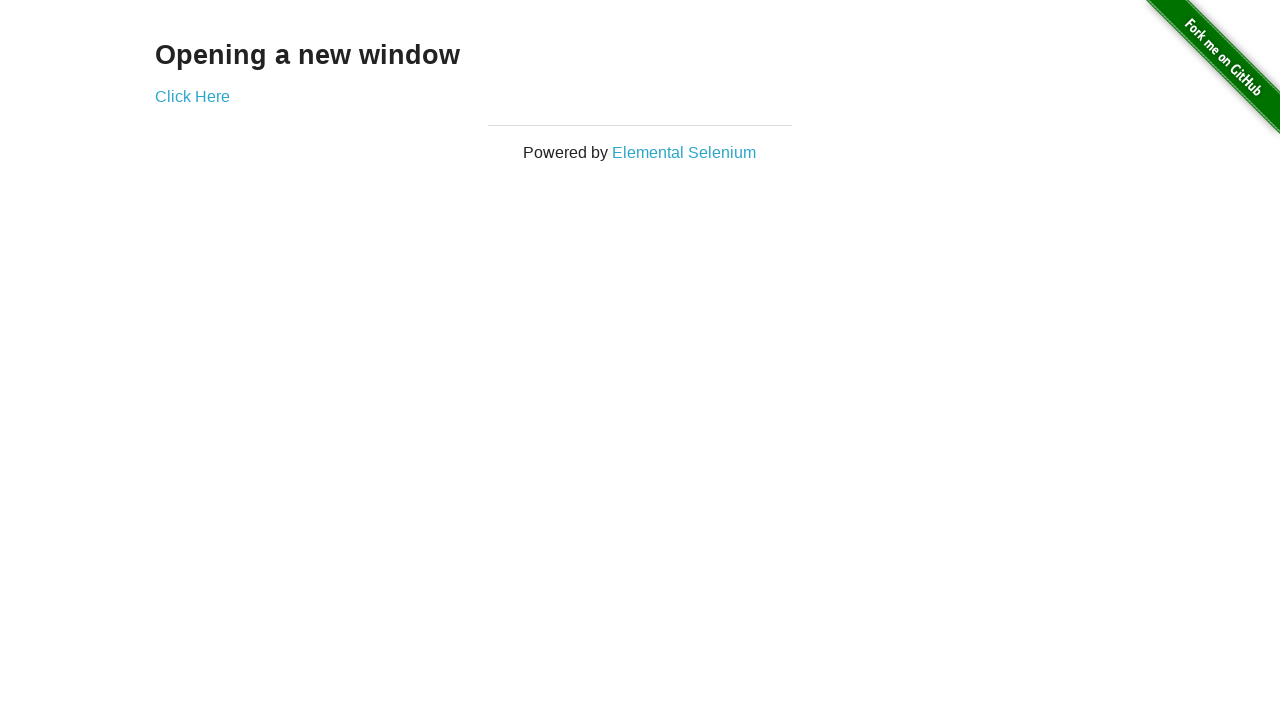

Clicked link to open a new window at (192, 96) on a[href='/windows/new']
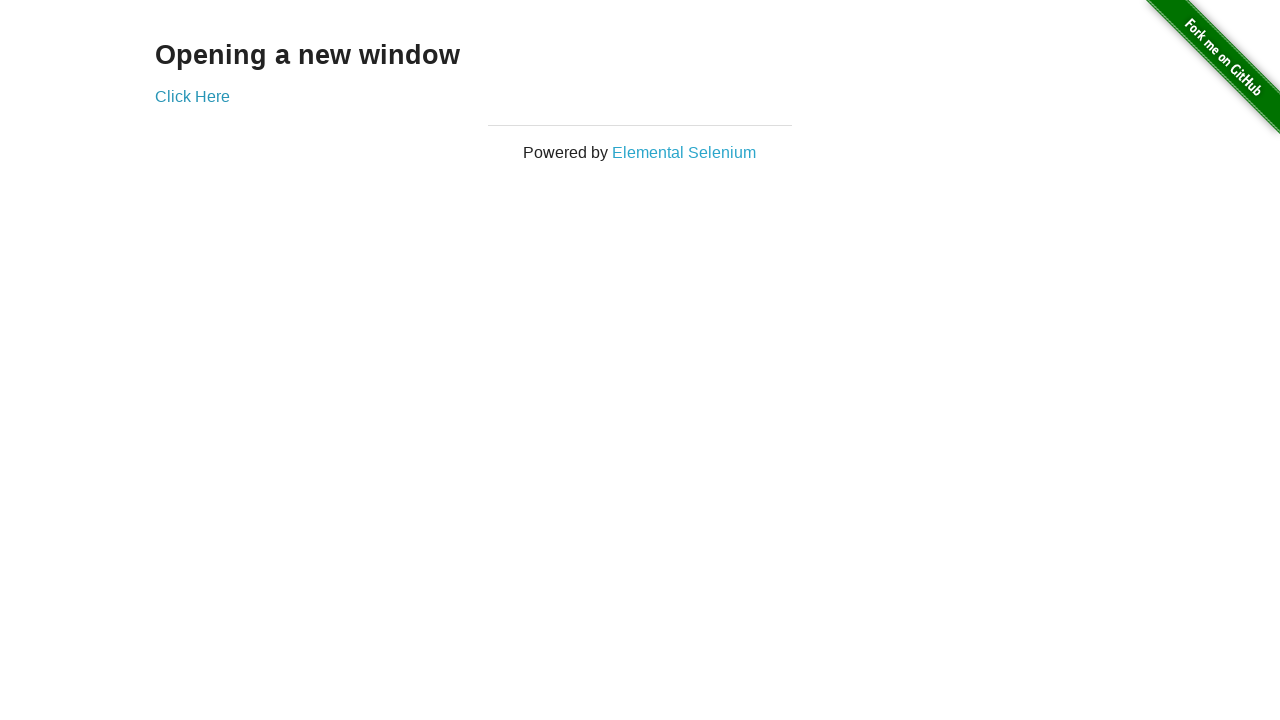

Retrieved the new window/page object
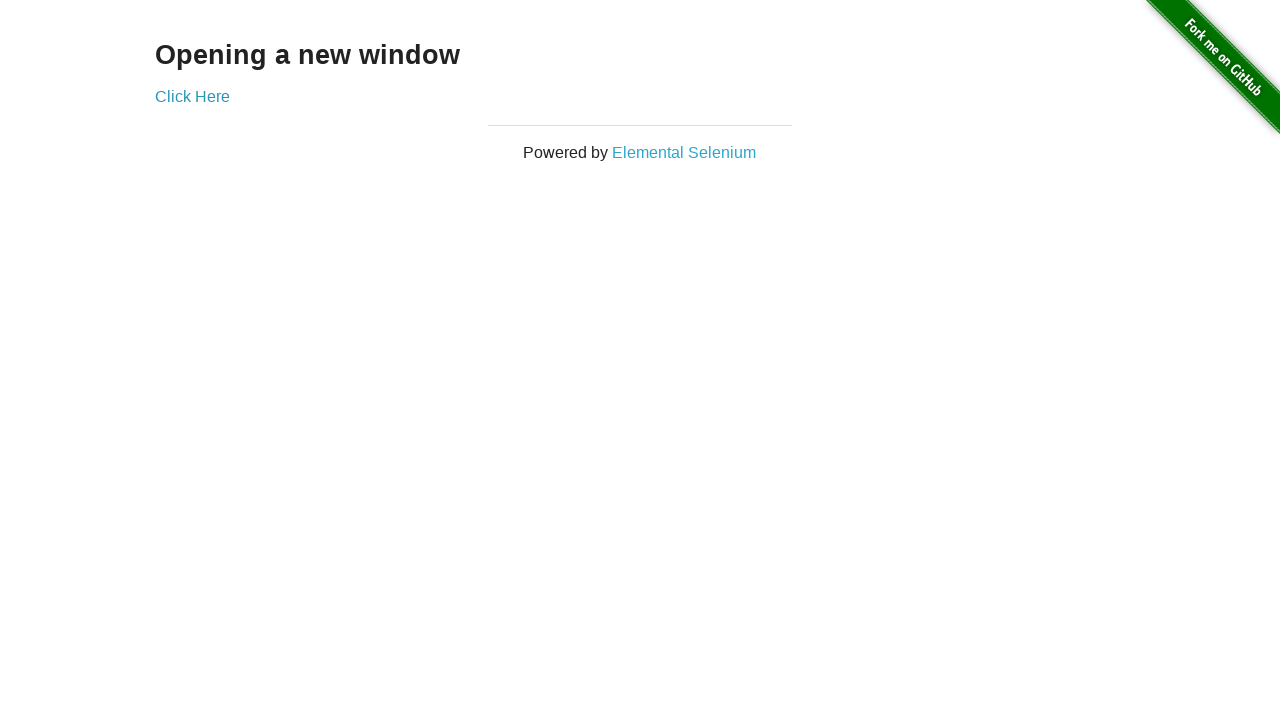

New window finished loading
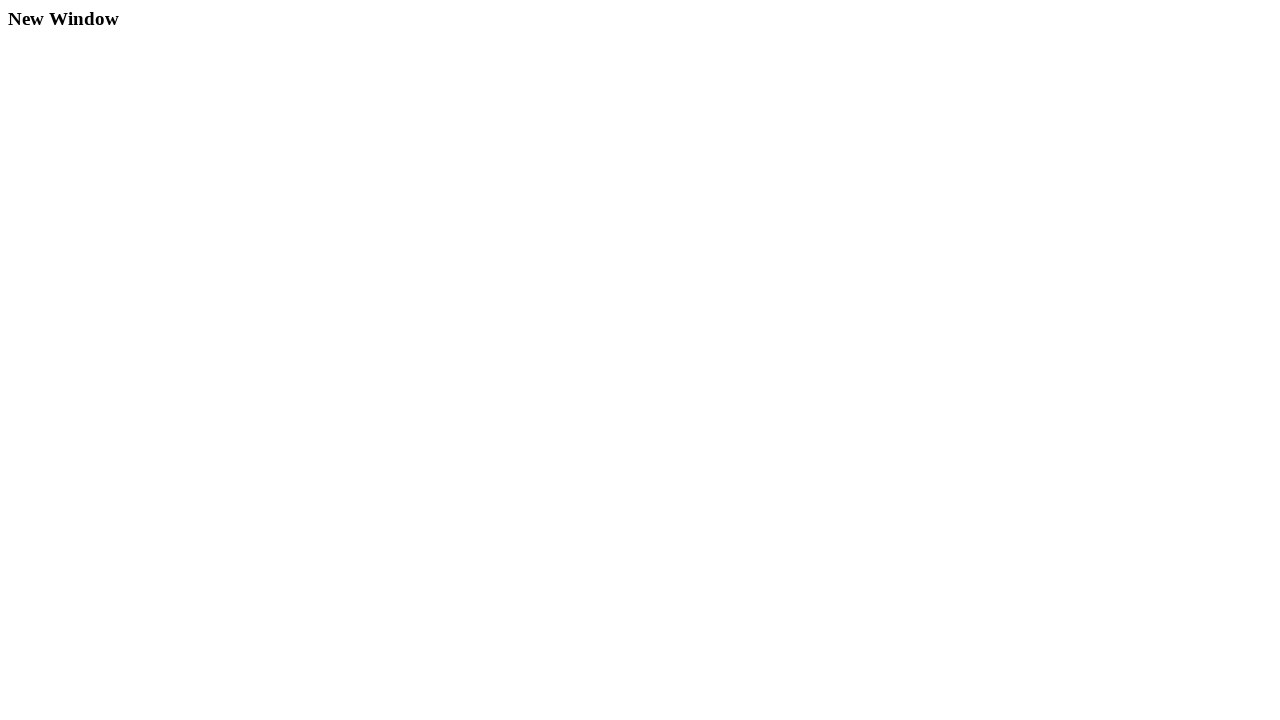

Read heading from child window: 'New Window'
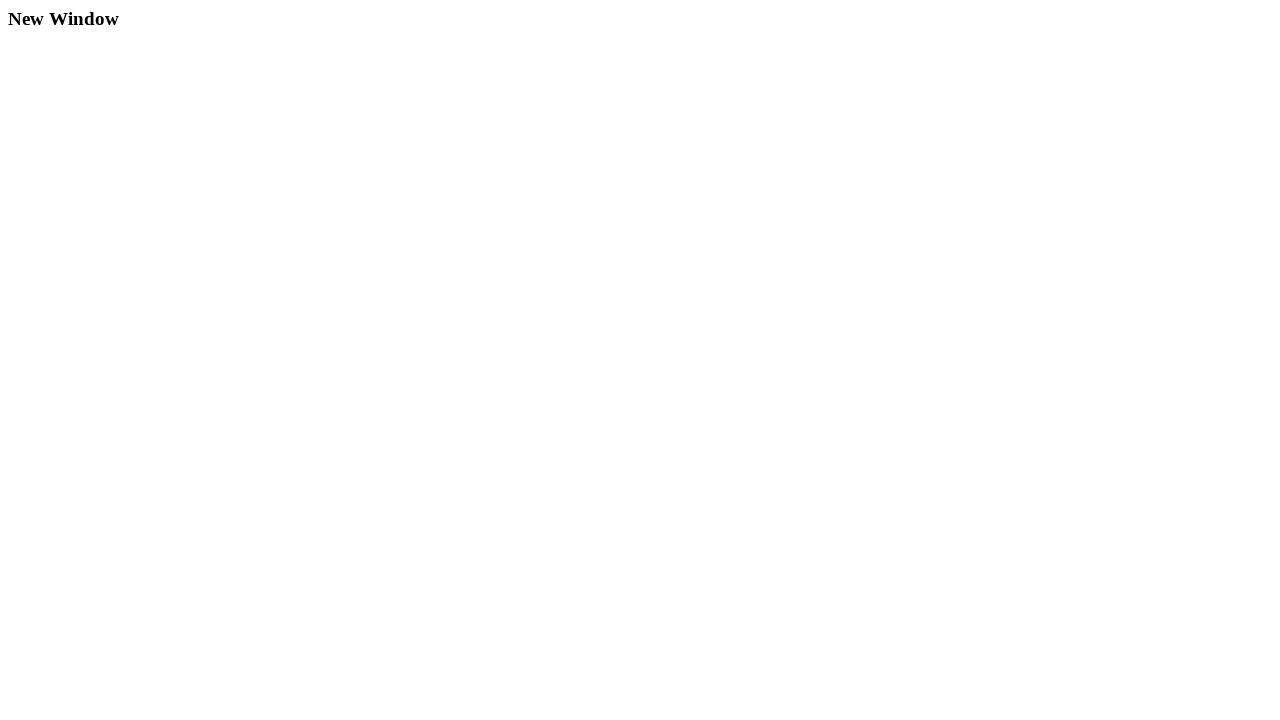

Read heading from parent window: 'Opening a new window'
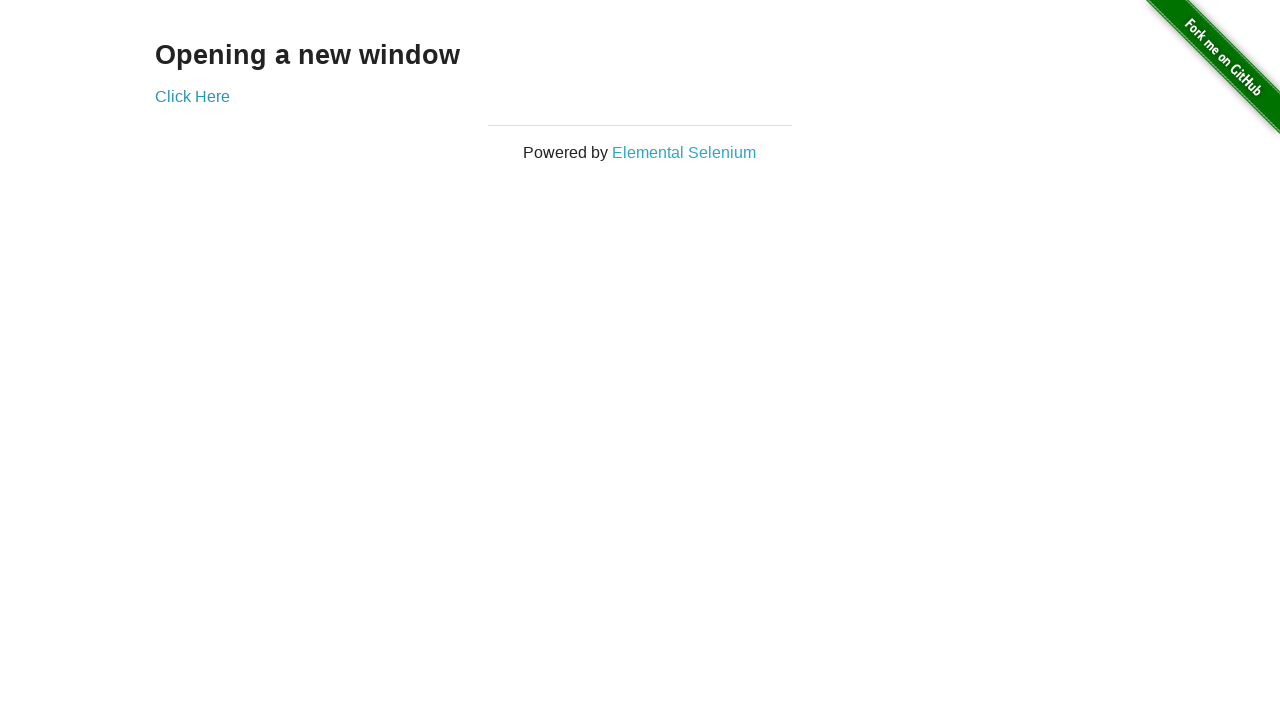

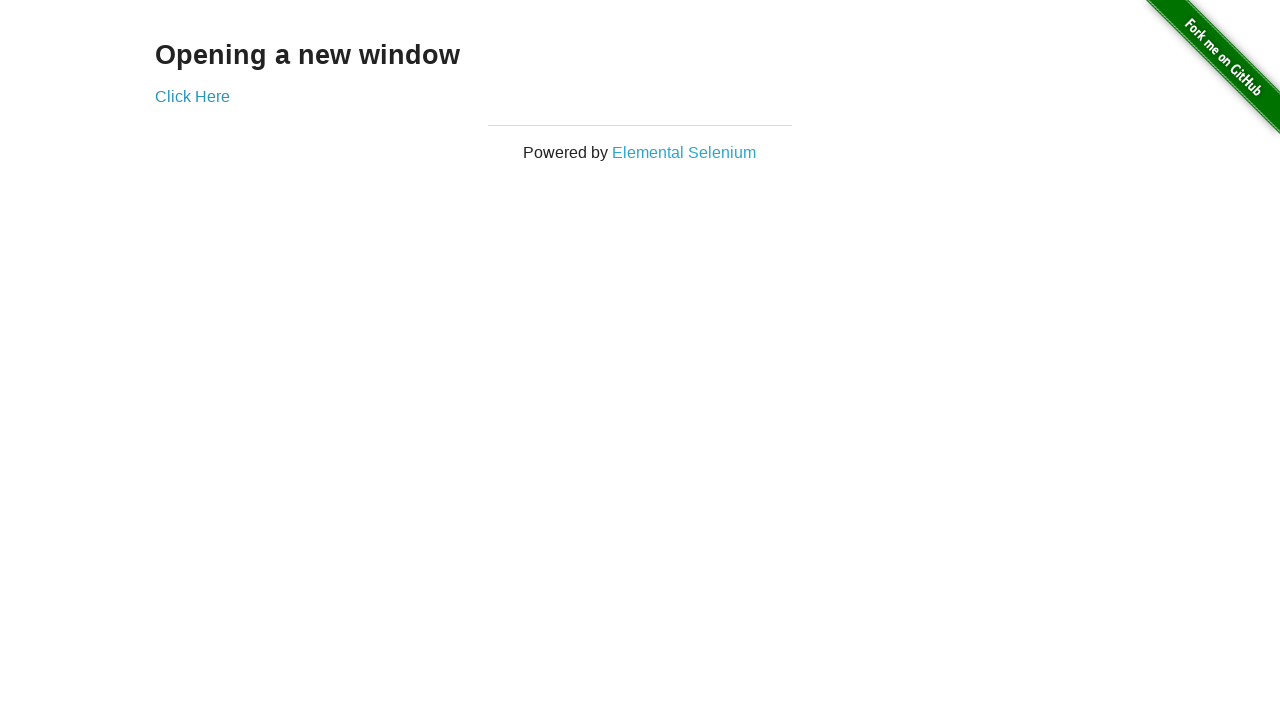